Tests console error handling by clicking buttons that trigger console logs, errors, and JavaScript exceptions on a test page

Starting URL: https://www.selenium.dev/selenium/web/bidi/logEntryAdded.html

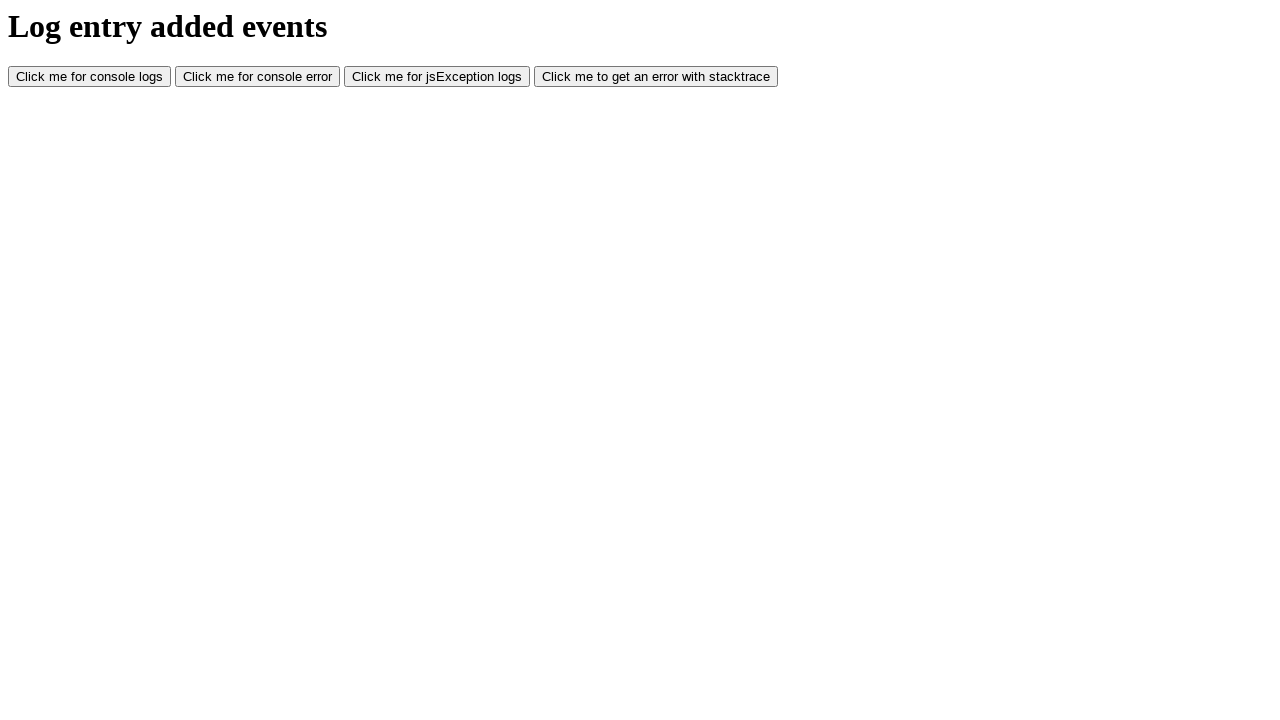

Navigated to console error handling test page
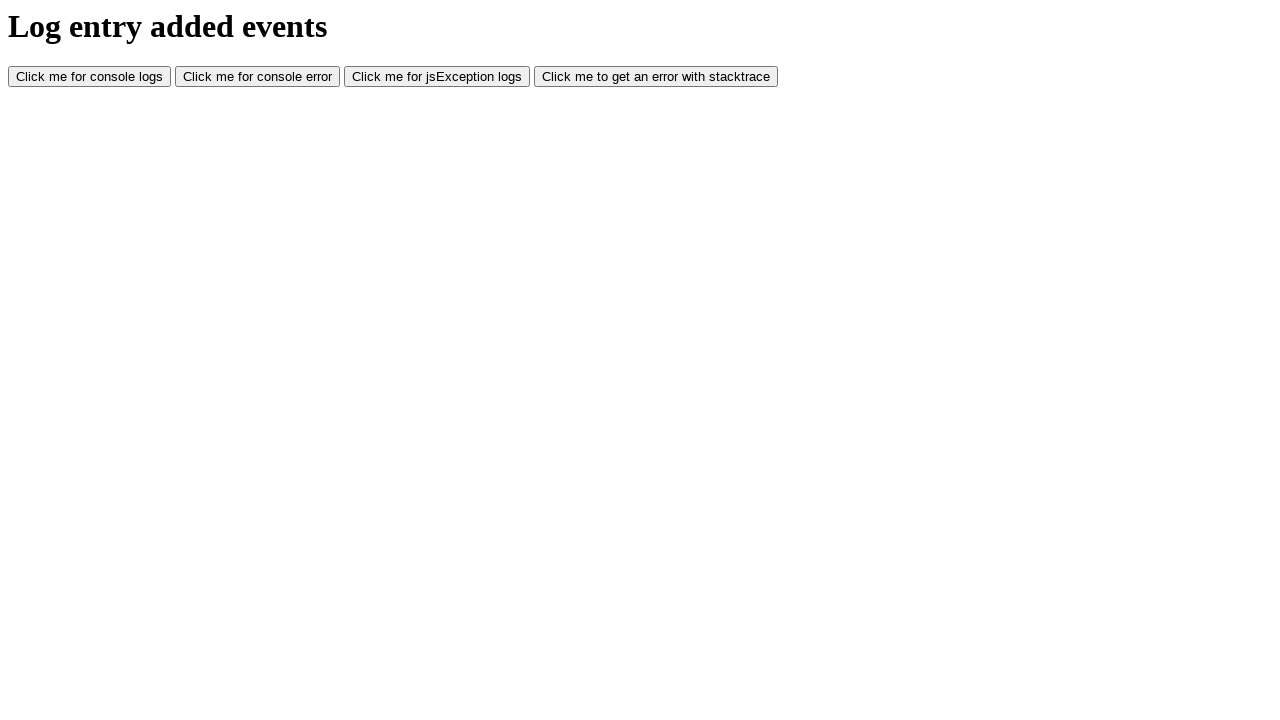

Clicked button to trigger console log at (90, 77) on #consoleLog
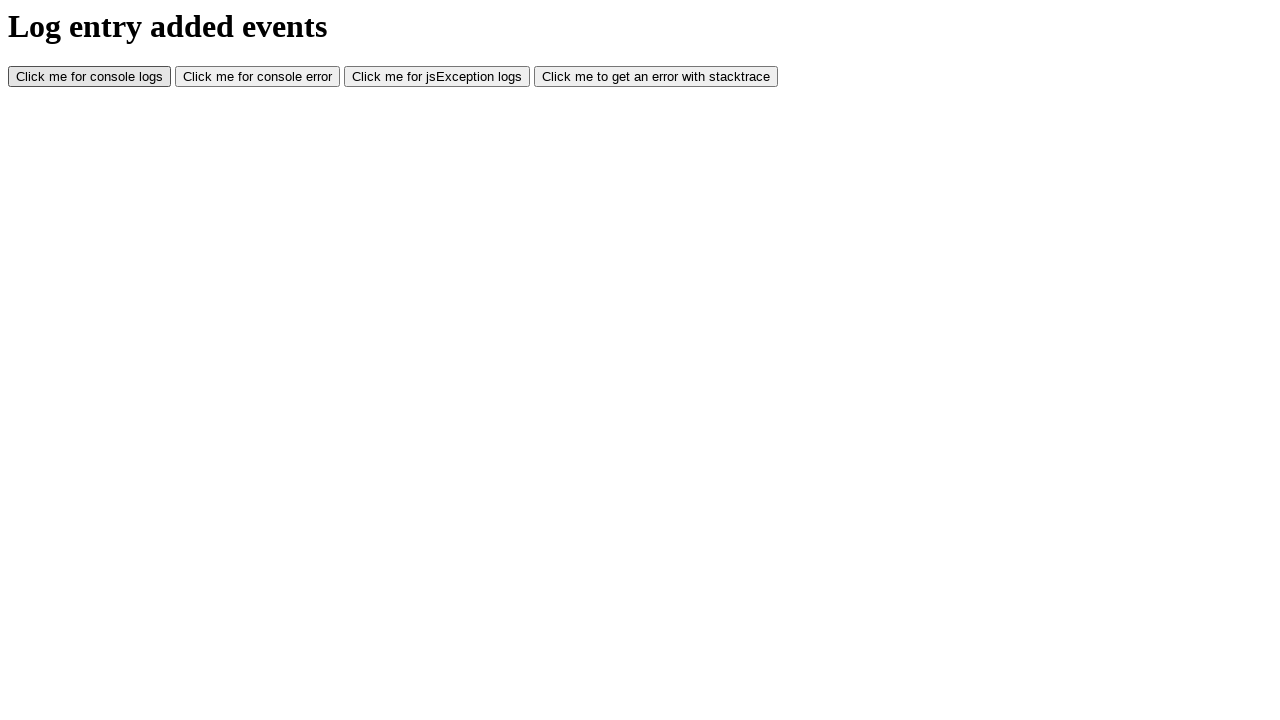

Clicked button to trigger console error at (258, 77) on #consoleError
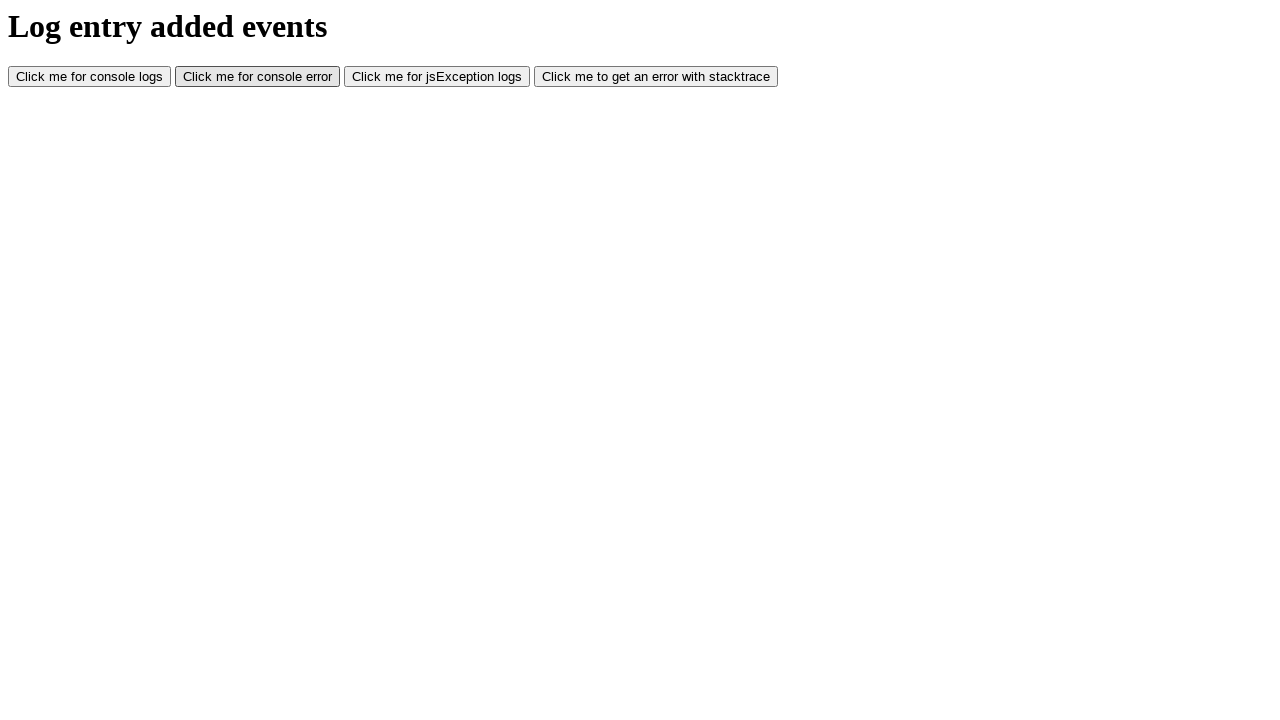

Clicked button to trigger JavaScript exception at (437, 77) on #jsException
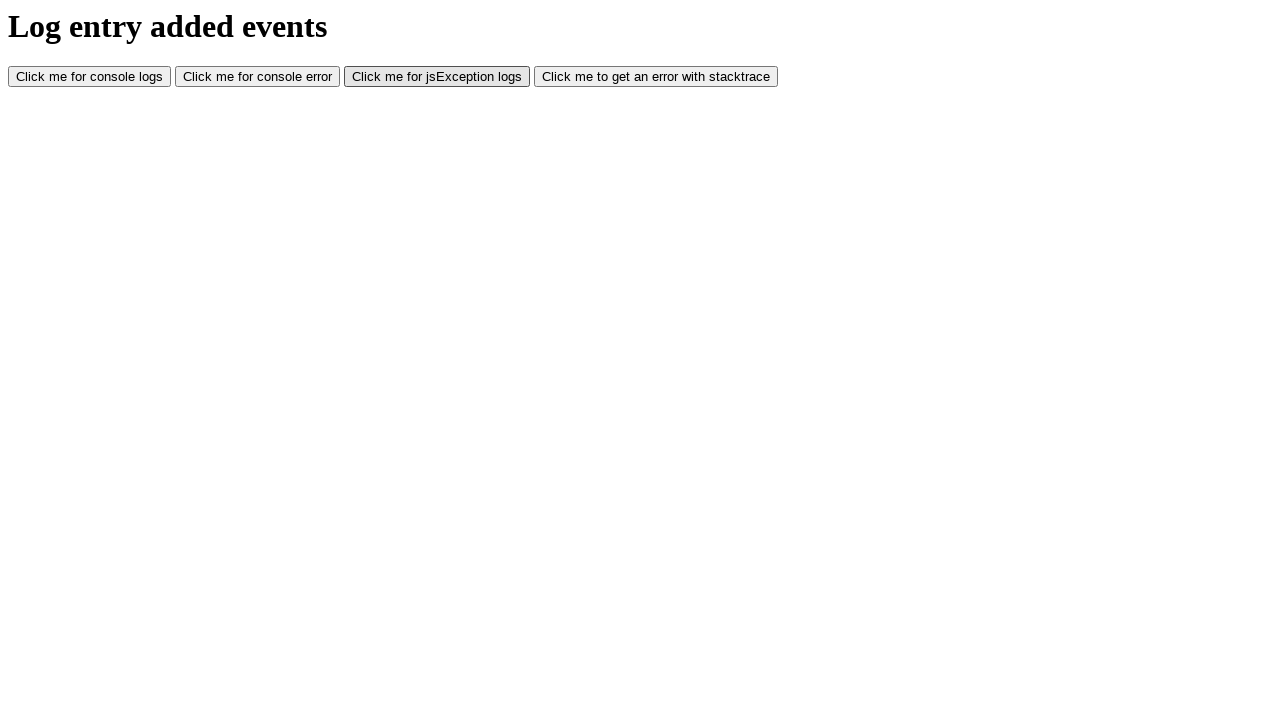

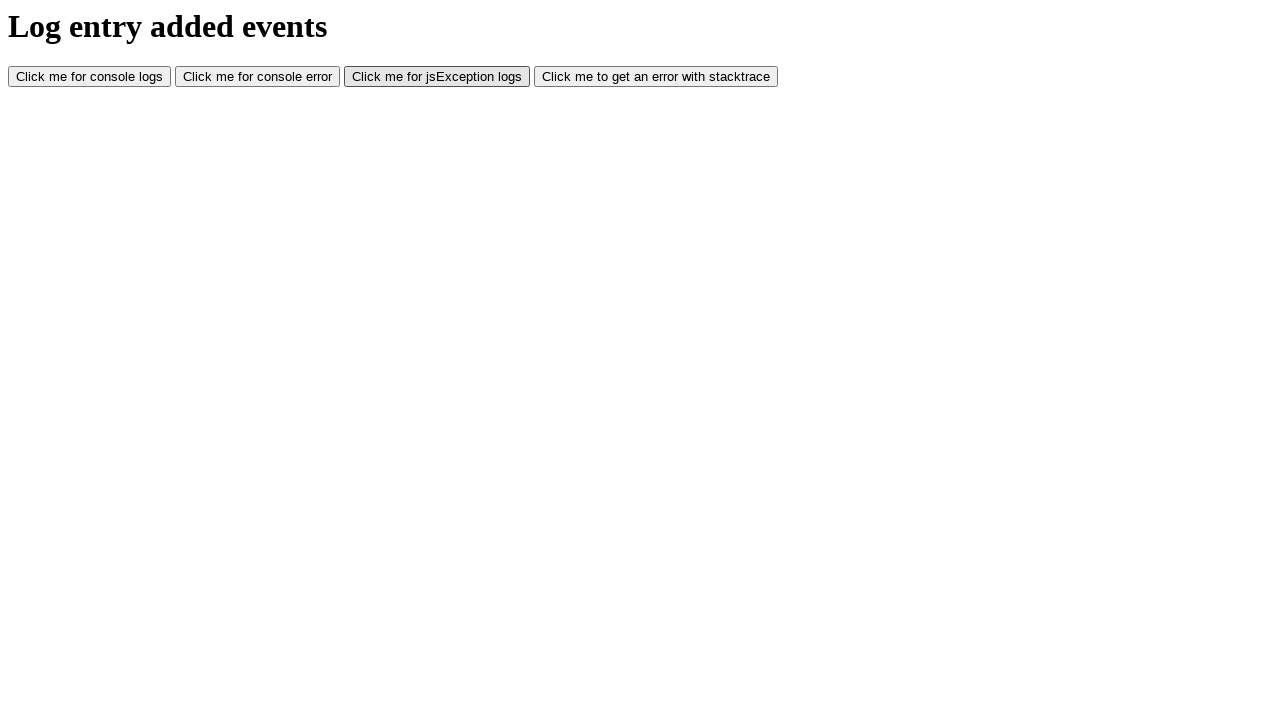